Solves a math problem by reading two numbers from the page, calculating their sum, selecting the answer from a dropdown, and submitting the form

Starting URL: http://suninjuly.github.io/selects1.html

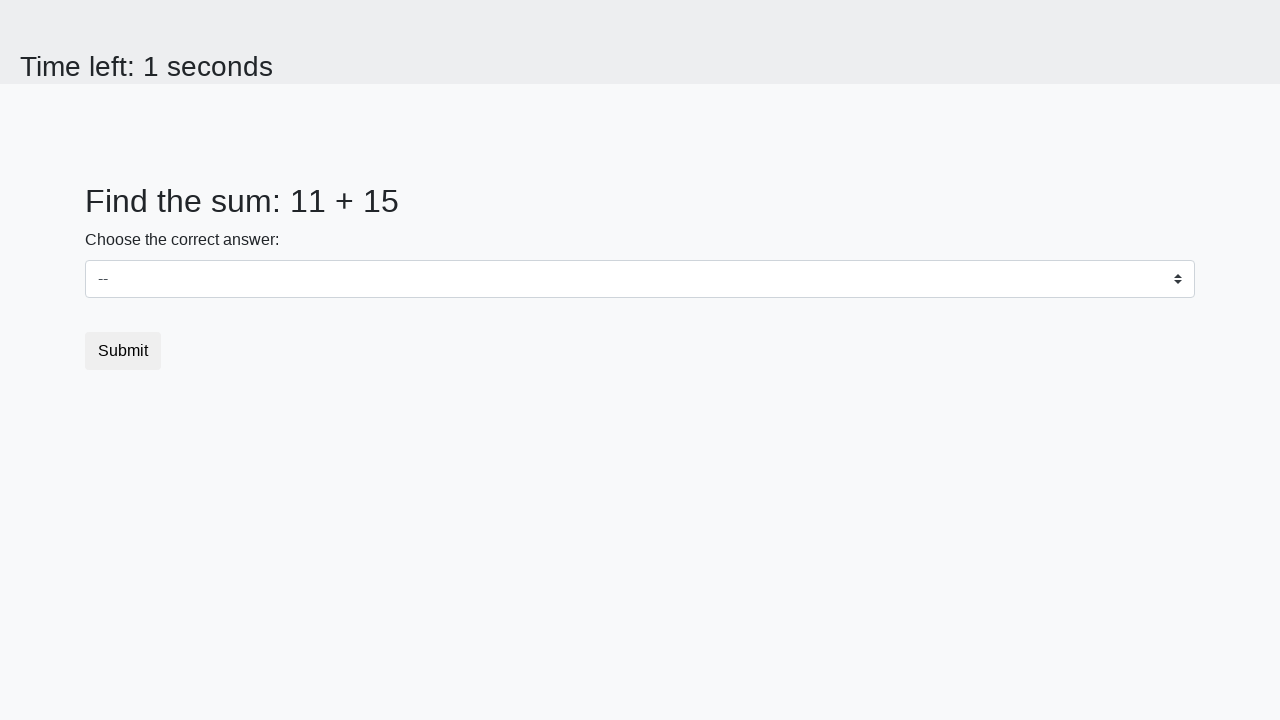

Read first number from #num1 element
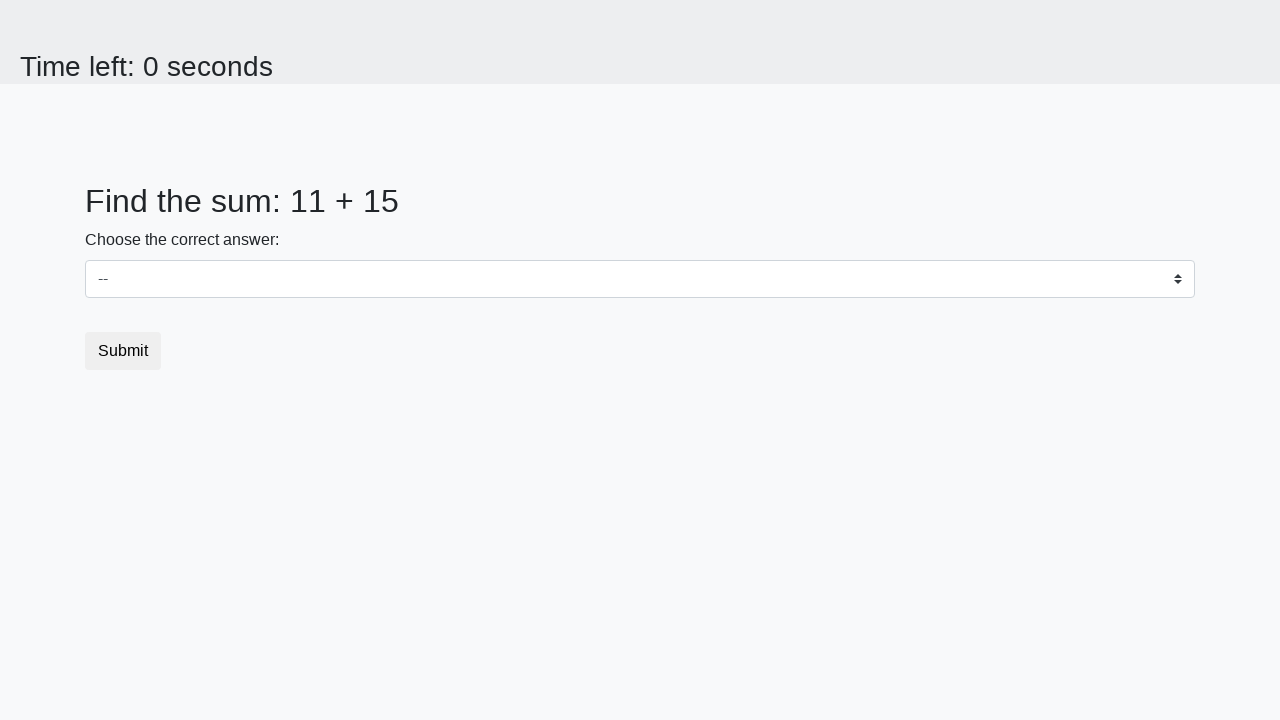

Read second number from #num2 element
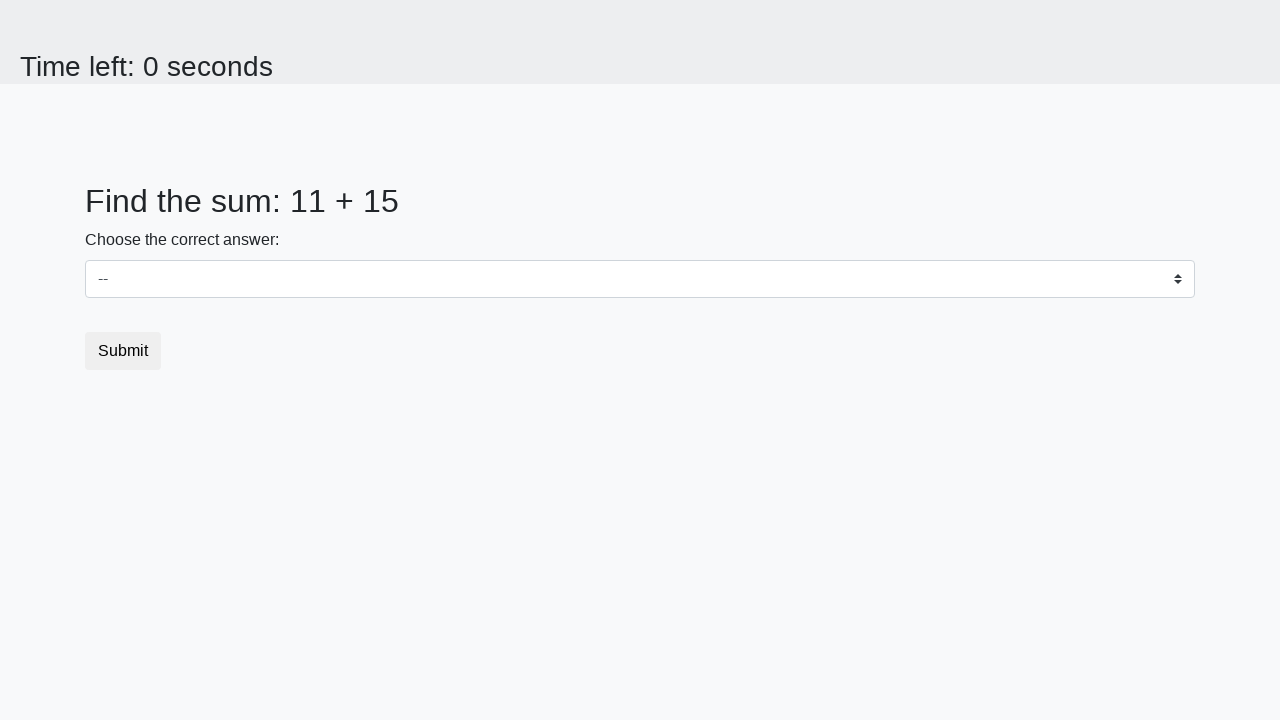

Calculated sum: 11 + 15 = 26
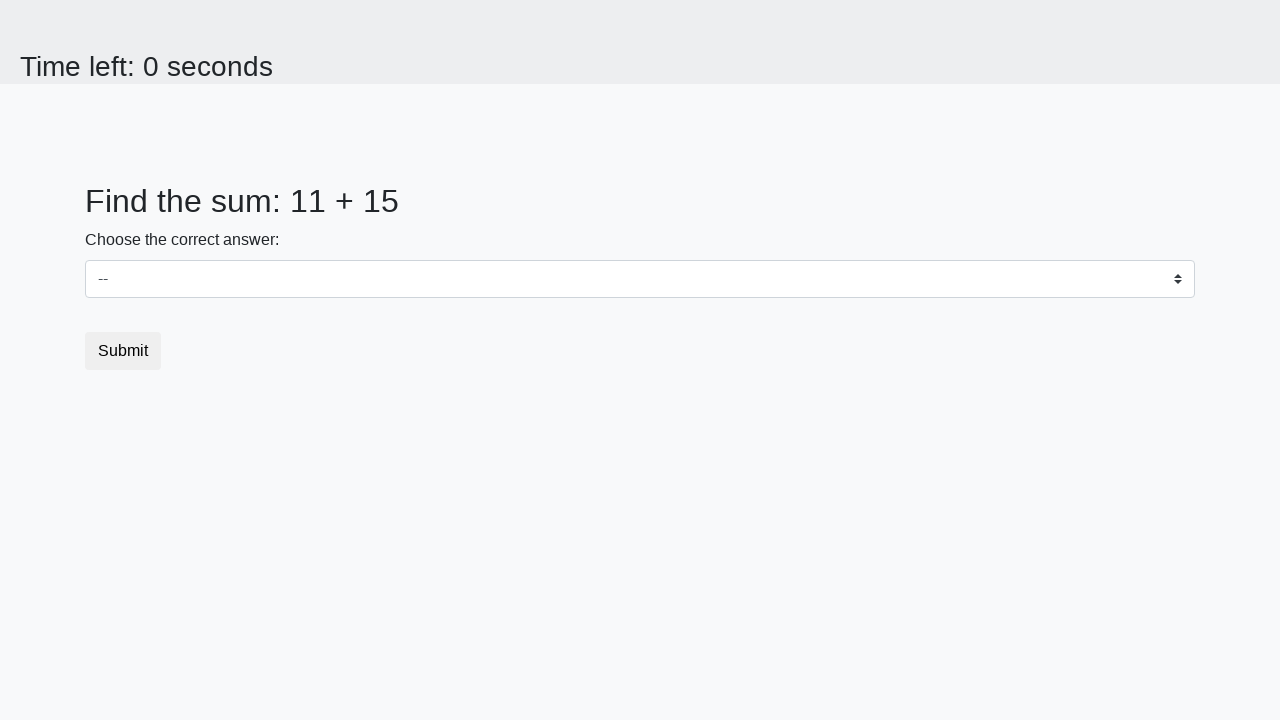

Selected answer 26 from dropdown on #dropdown
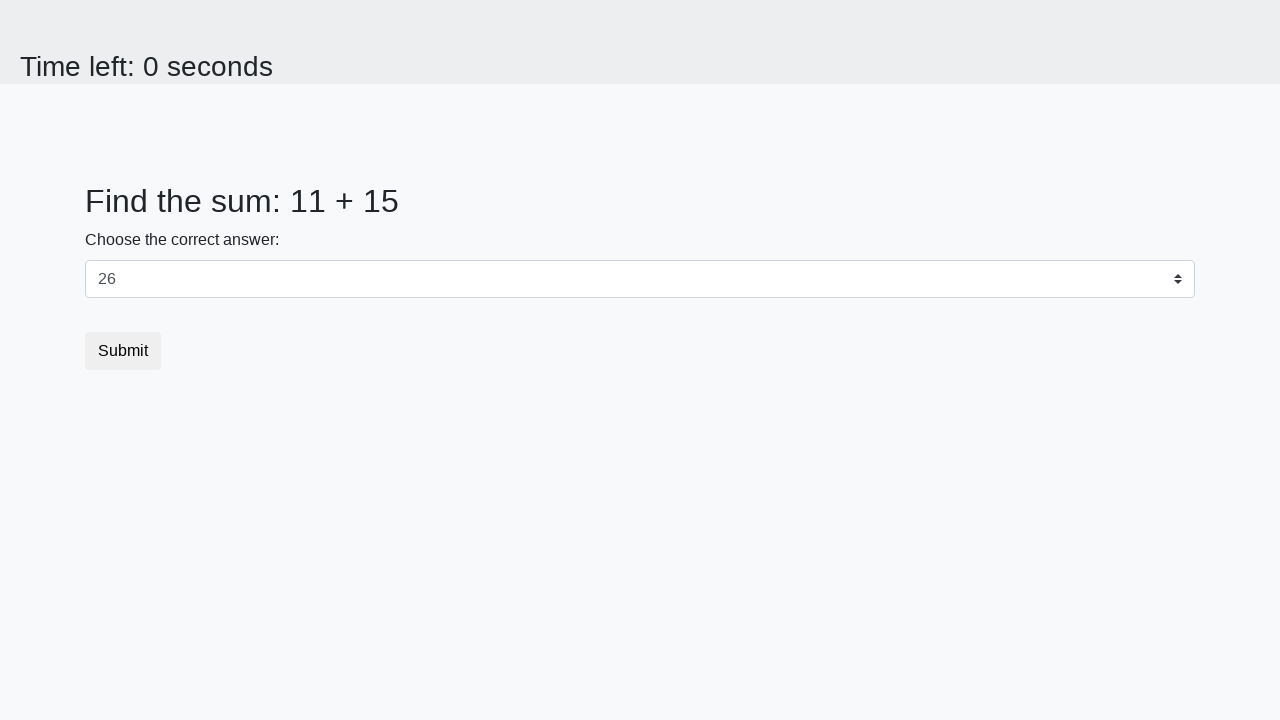

Clicked submit button to submit the form at (123, 351) on [type='submit']
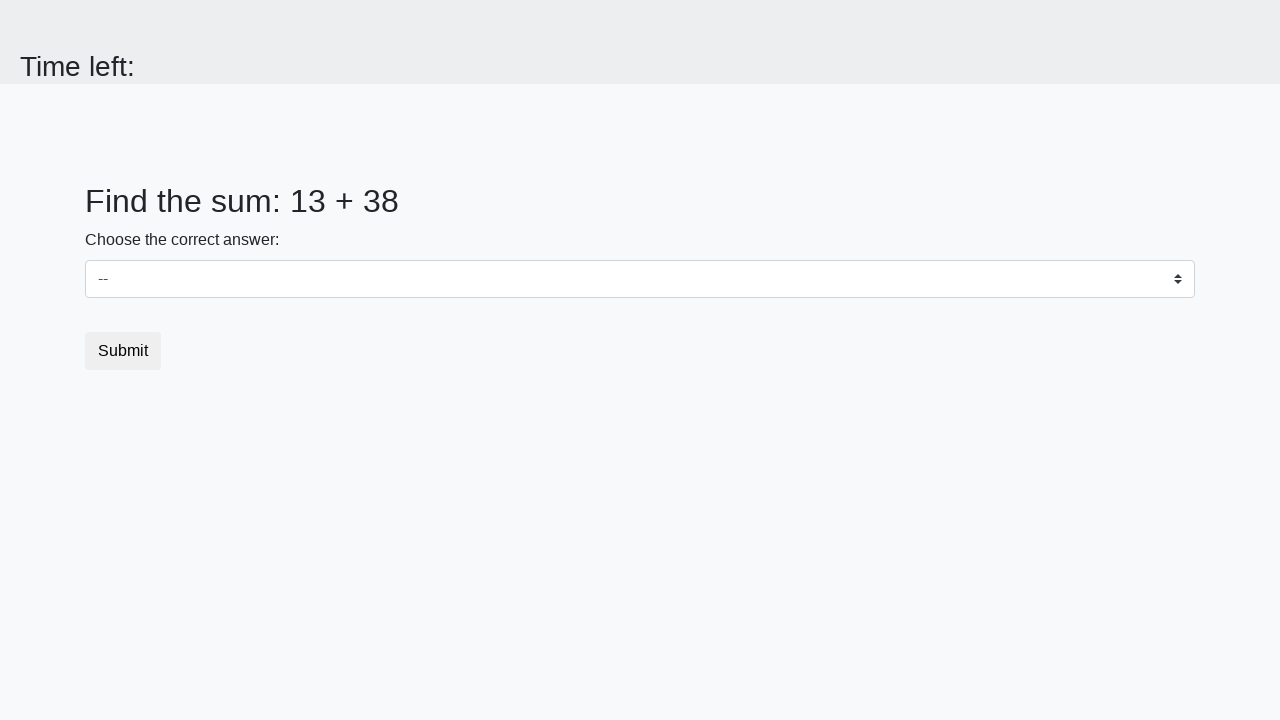

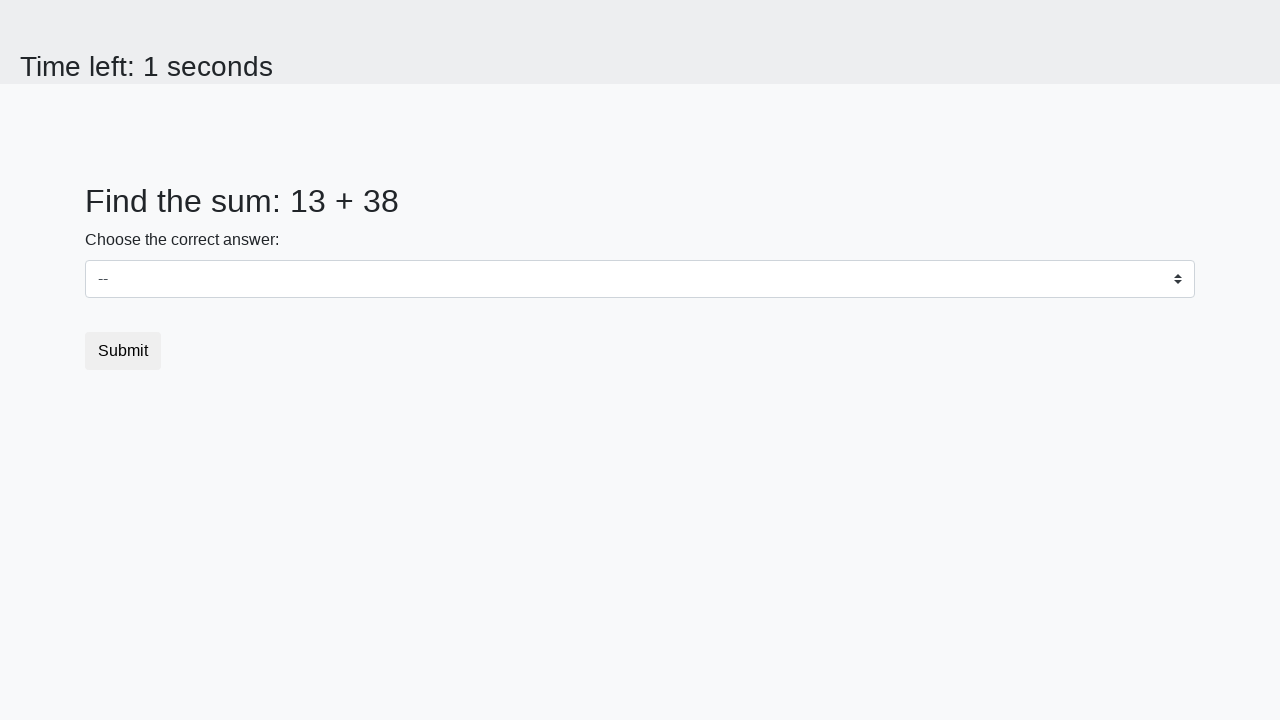